Tests dismissing a JavaScript confirm alert by clicking Cancel and verifying the result shows the cancel action was recorded

Starting URL: https://the-internet.herokuapp.com/javascript_alerts

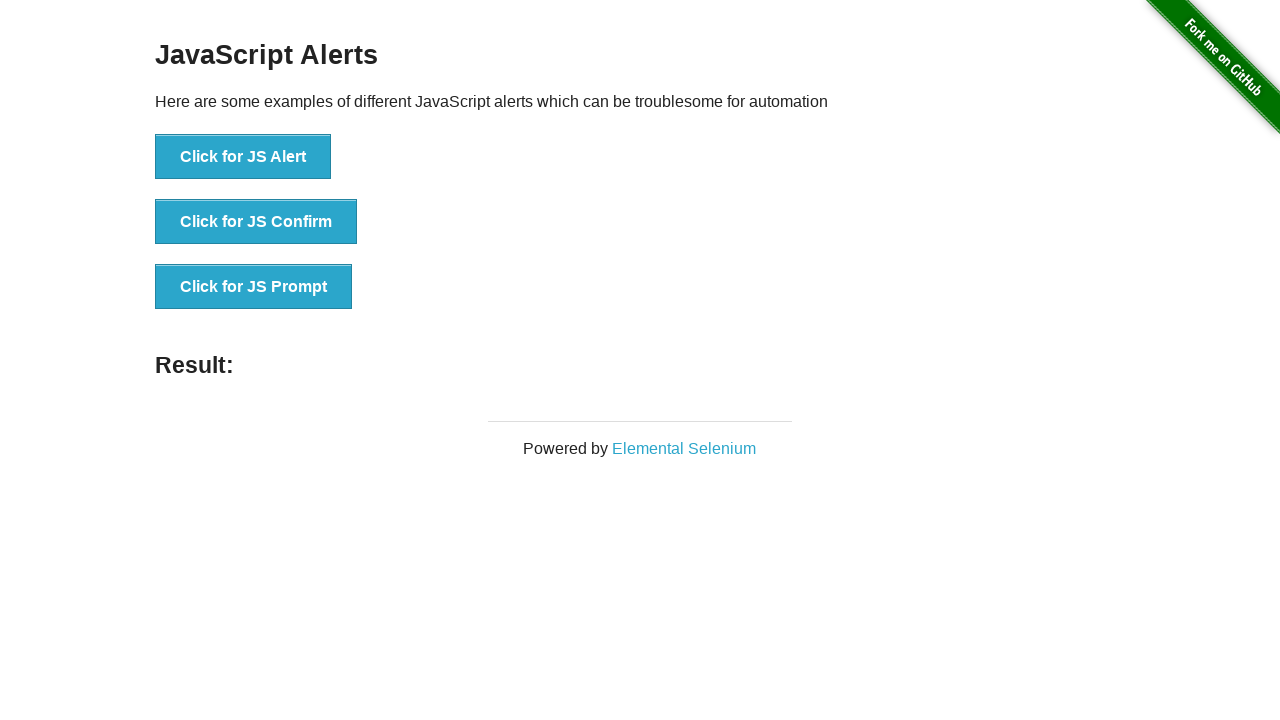

Set up dialog handler to dismiss confirm alert by clicking Cancel
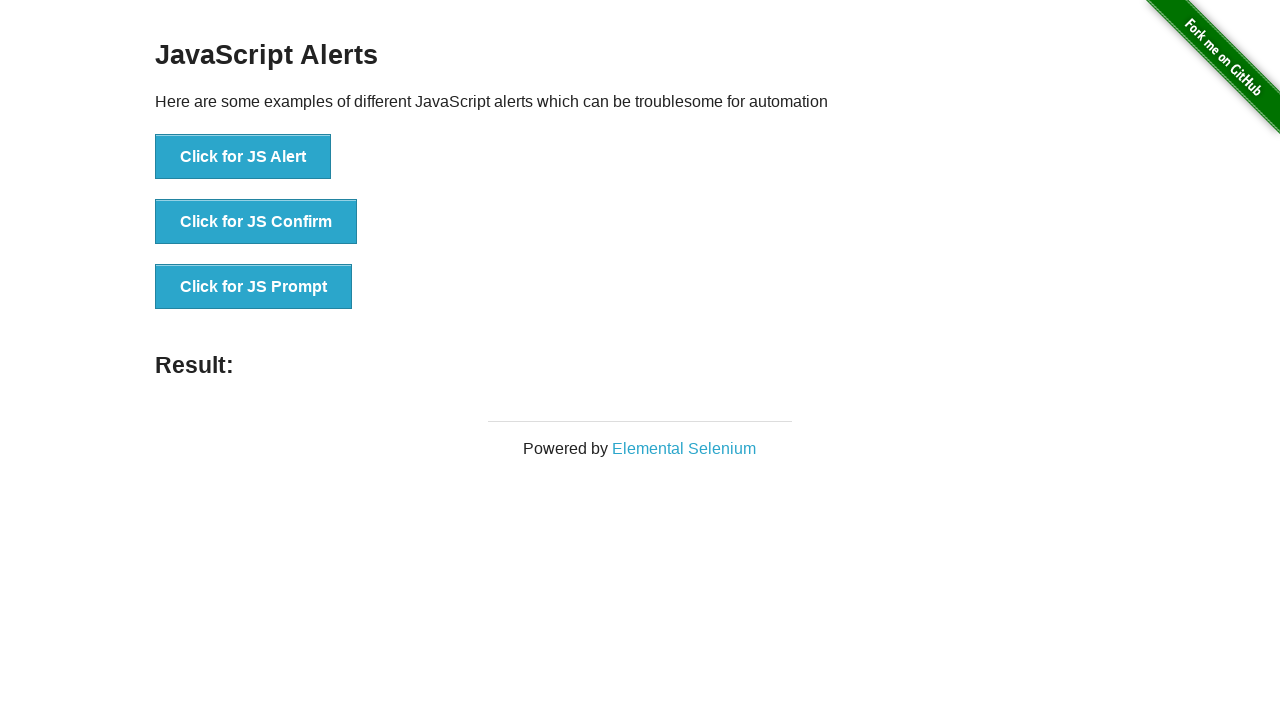

Clicked button to trigger JavaScript confirm alert at (256, 222) on button[onclick*='Confirm']
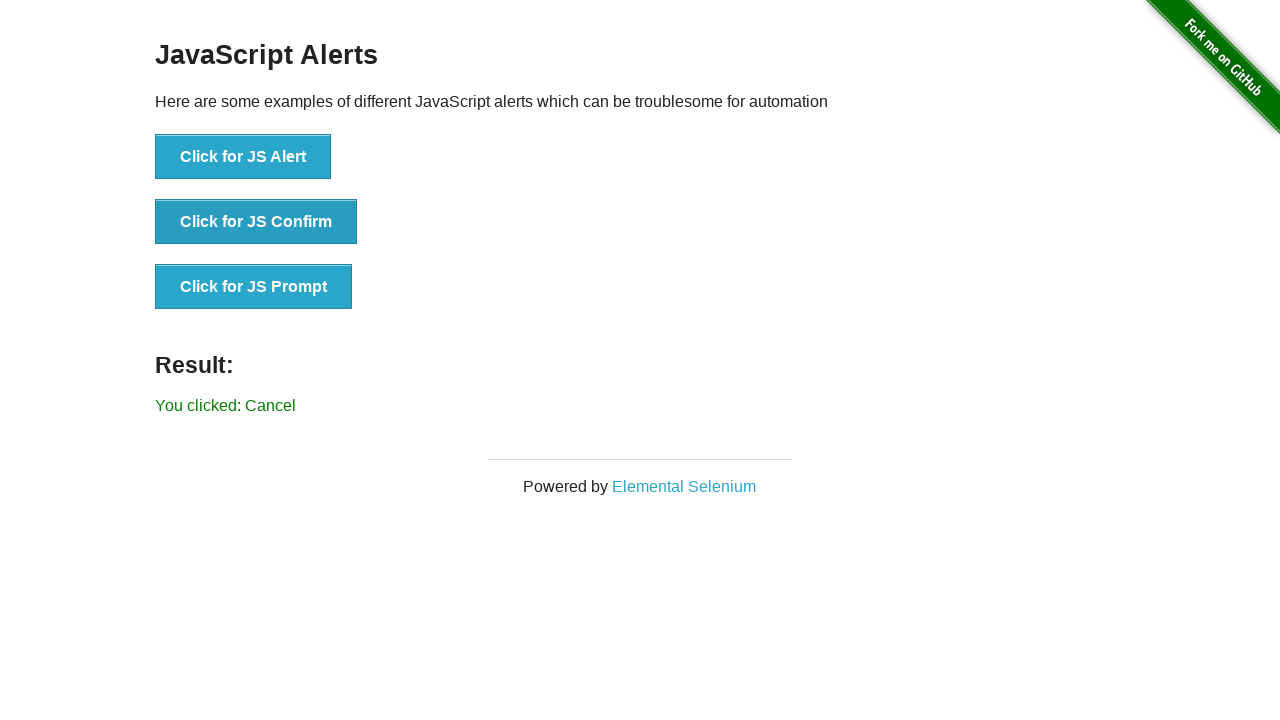

Waited for result element to appear
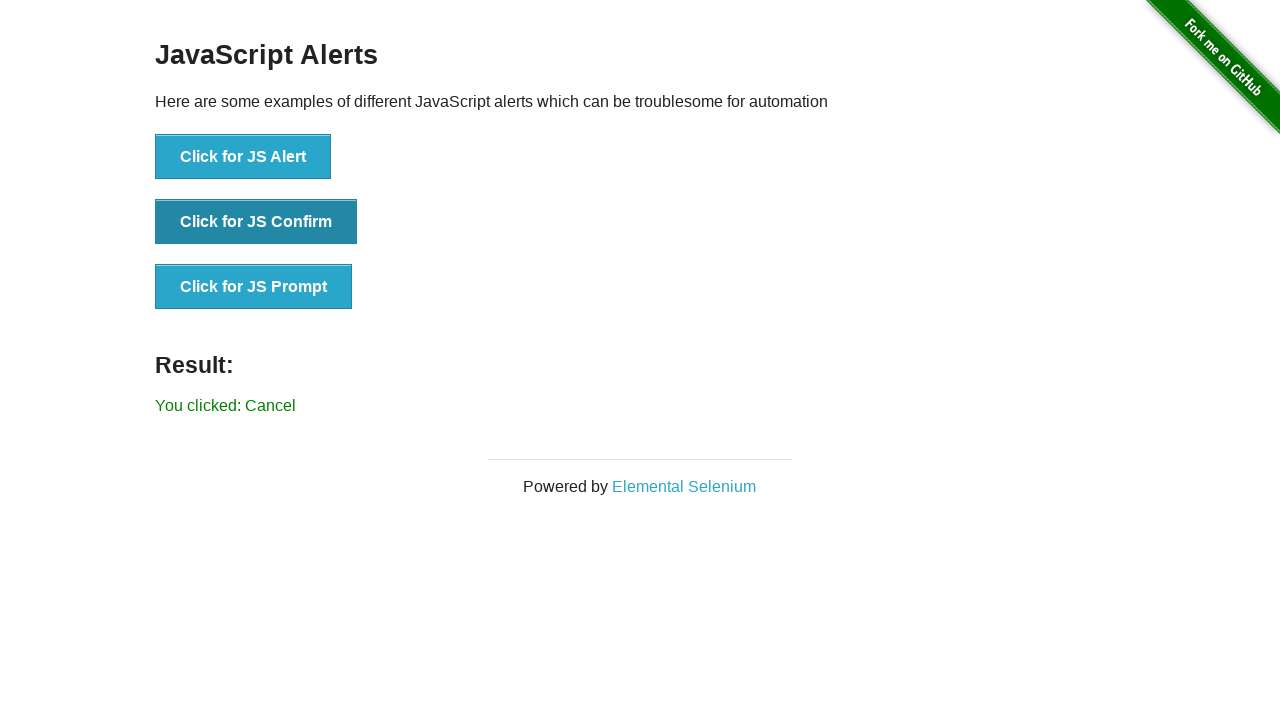

Retrieved result text from page
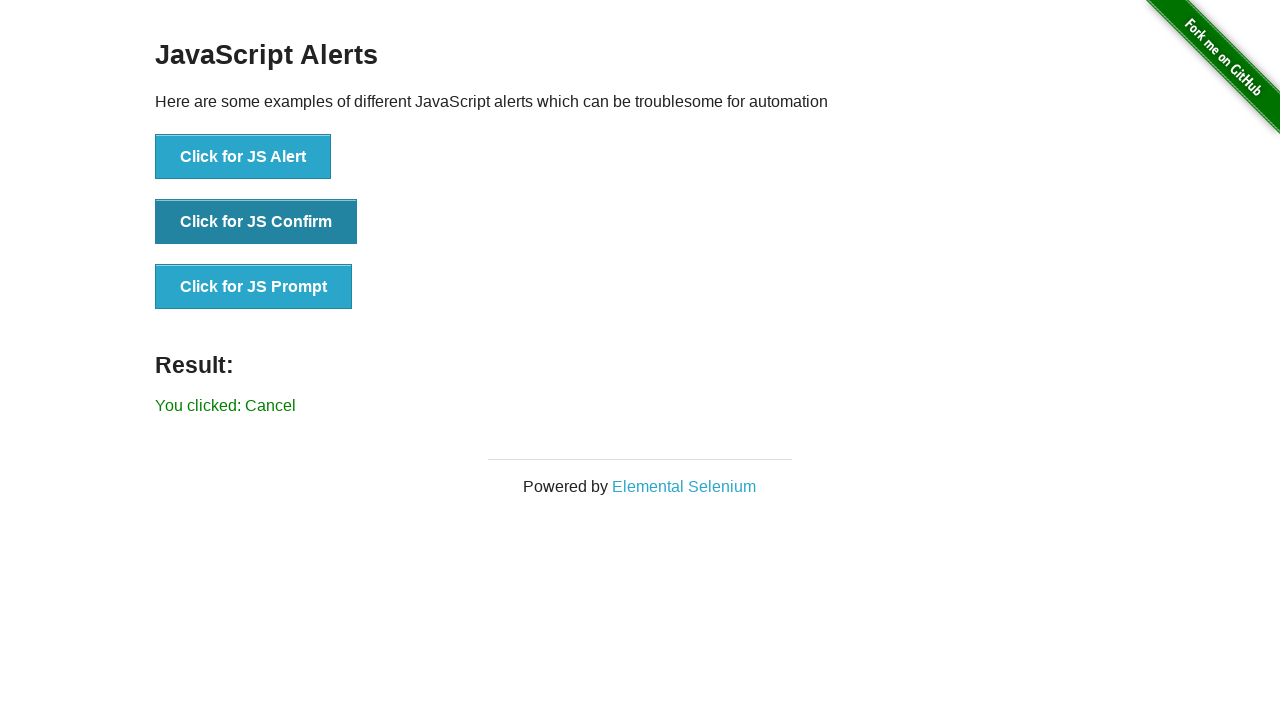

Verified result text shows 'You clicked: Cancel'
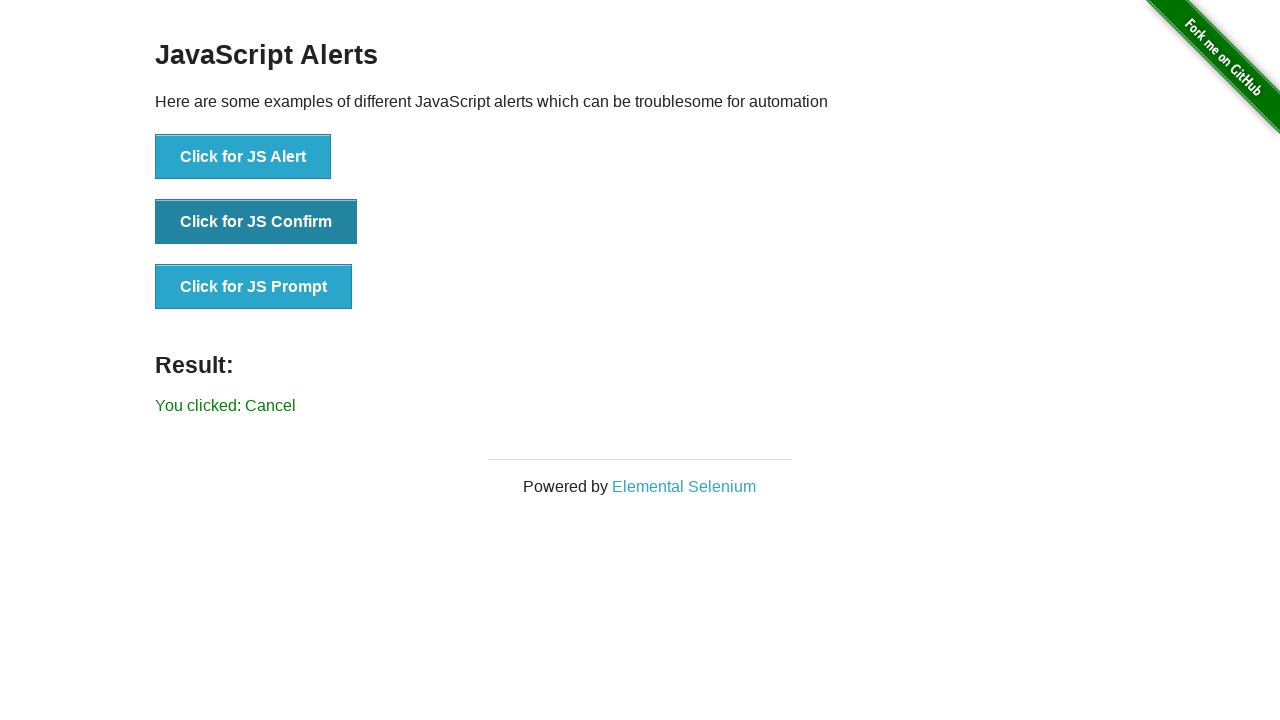

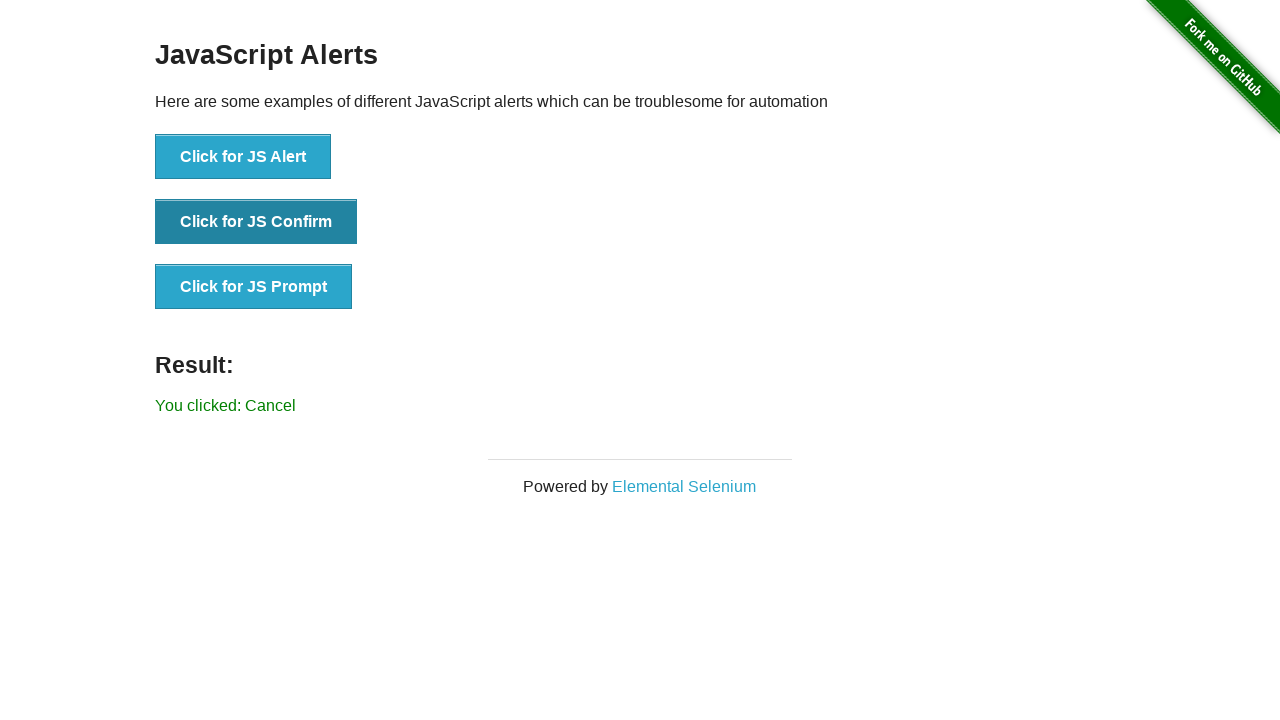